Tests that submitting an empty registration form displays appropriate validation error messages for all required fields.

Starting URL: https://alada.vn/tai-khoan/dang-ky.html

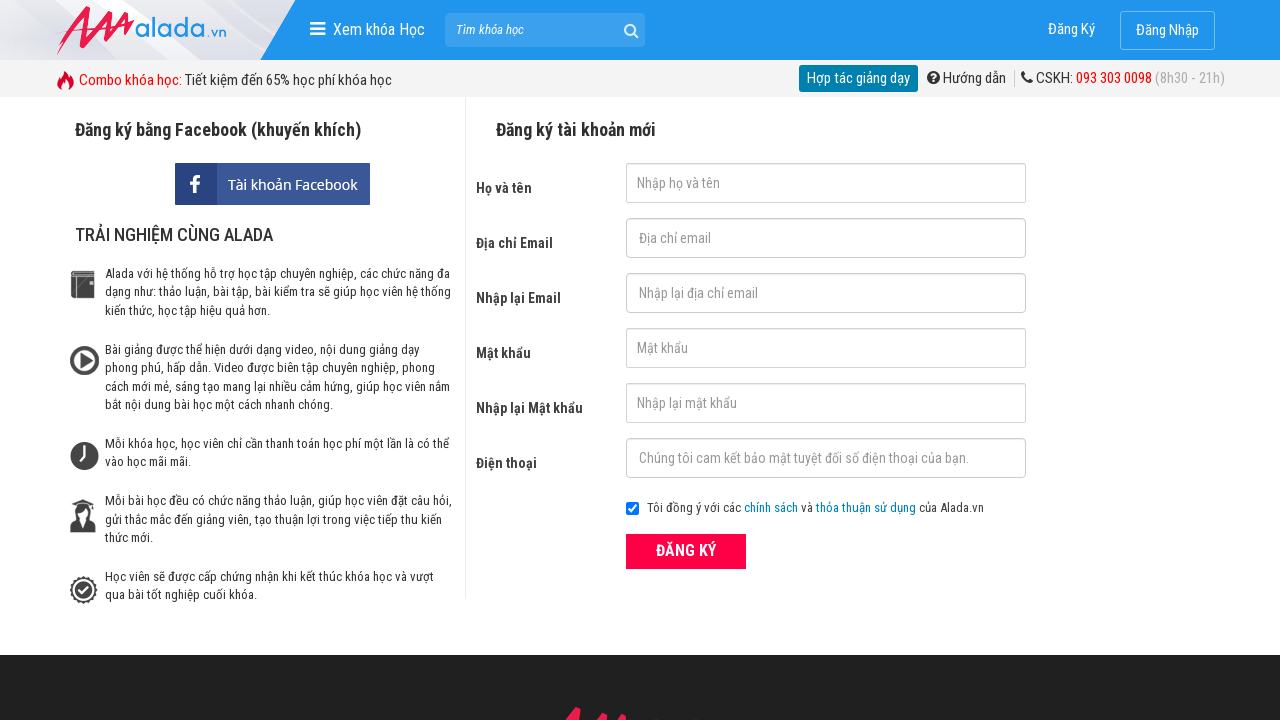

Navigated to registration page
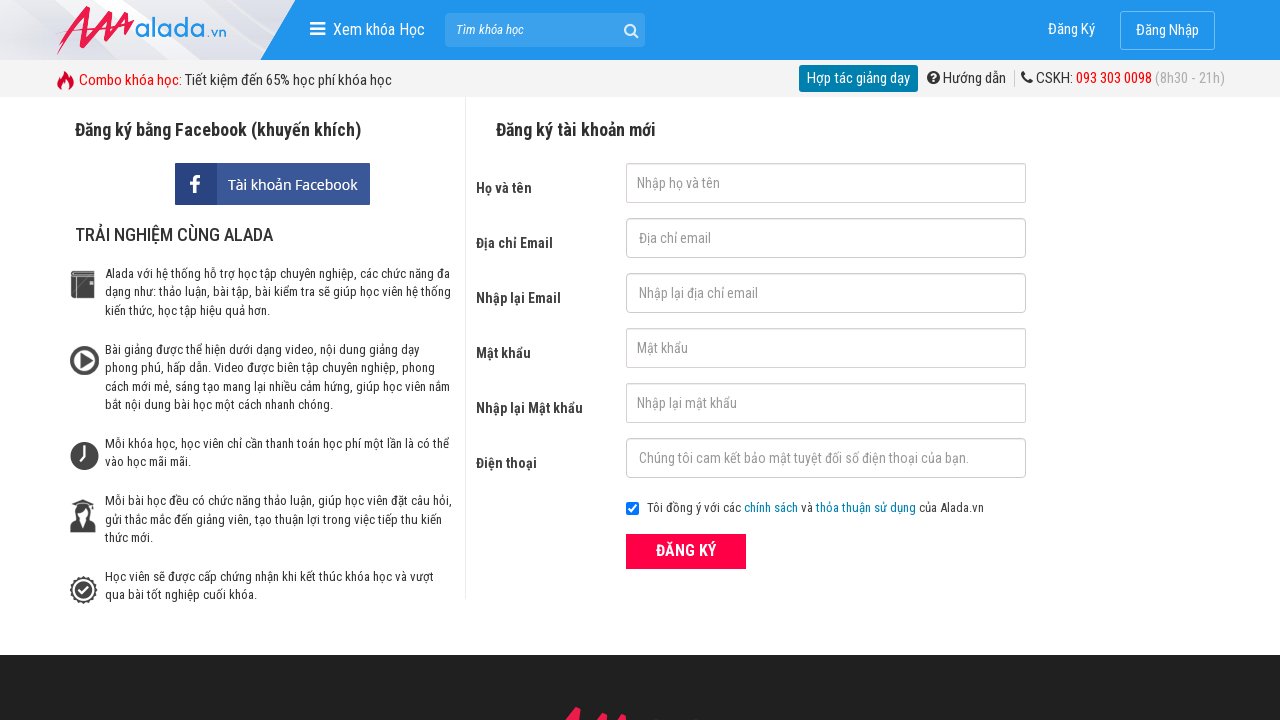

Clicked register button without filling any fields at (686, 551) on xpath=//div[@class='field_btn']/button
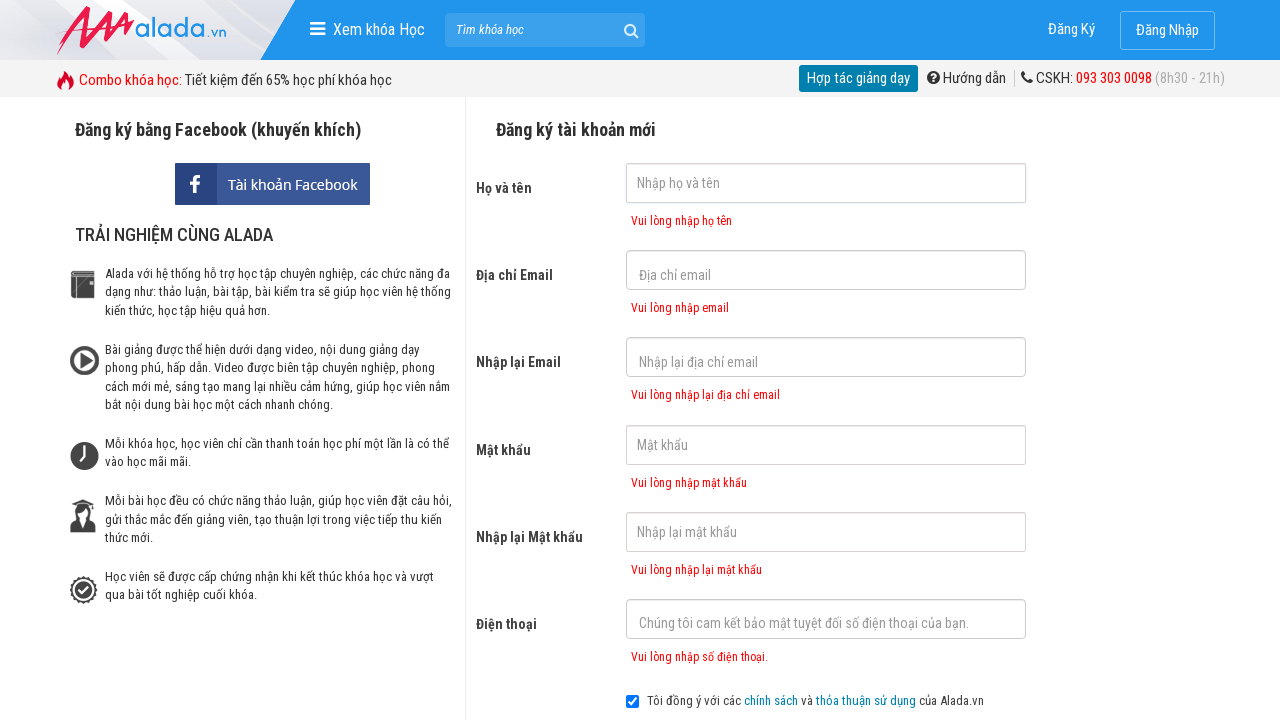

First name validation error message appeared
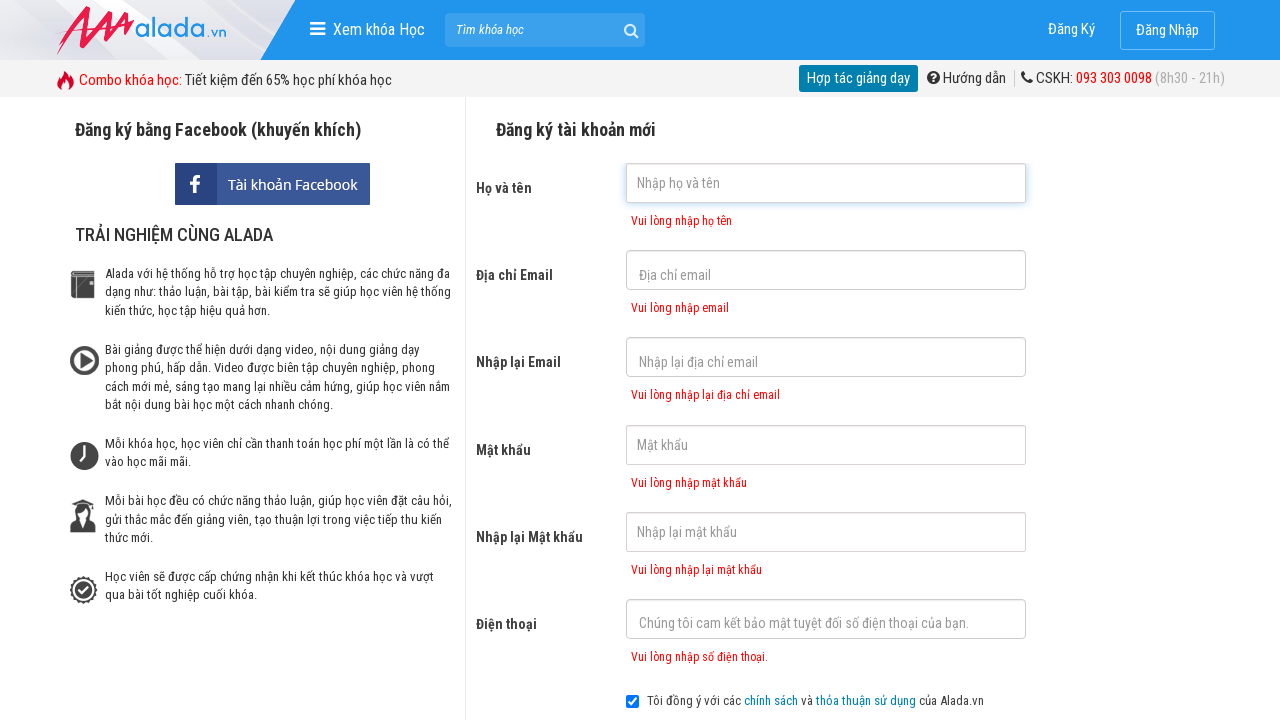

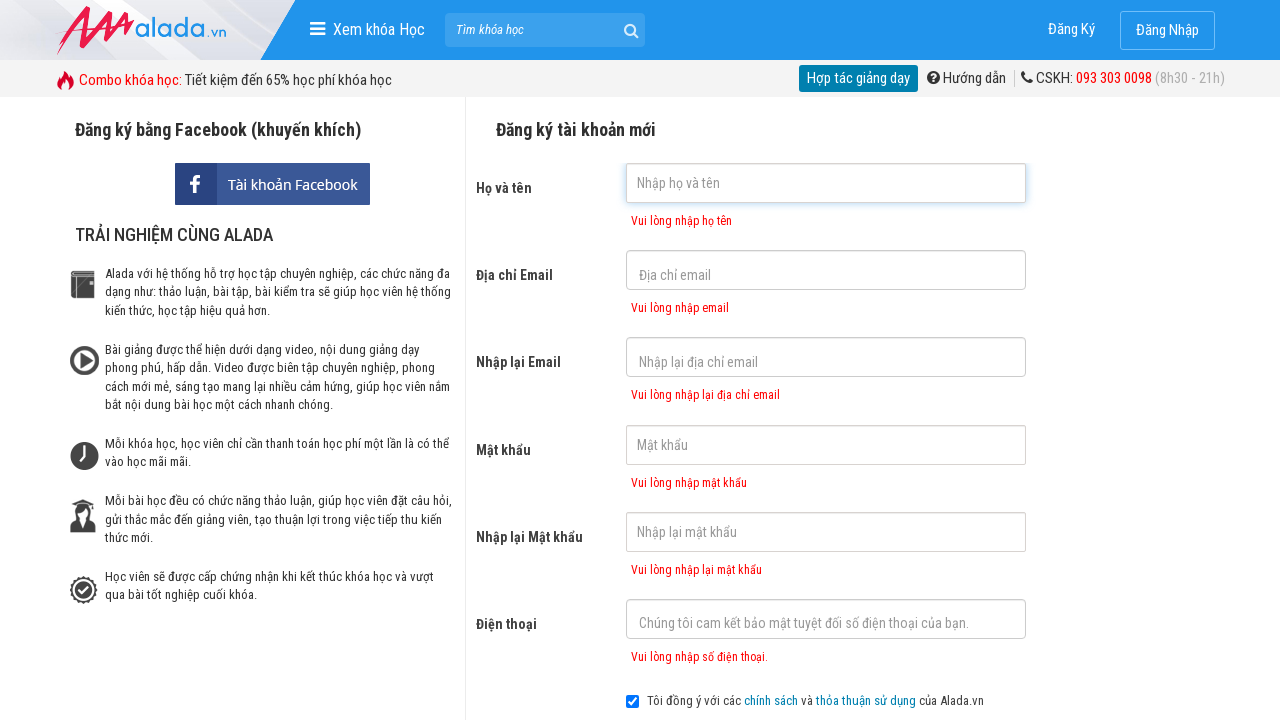